Tests password generation by pressing Enter key in the site name field instead of clicking submit

Starting URL: http://angel.net/~nic/passwd.current.html

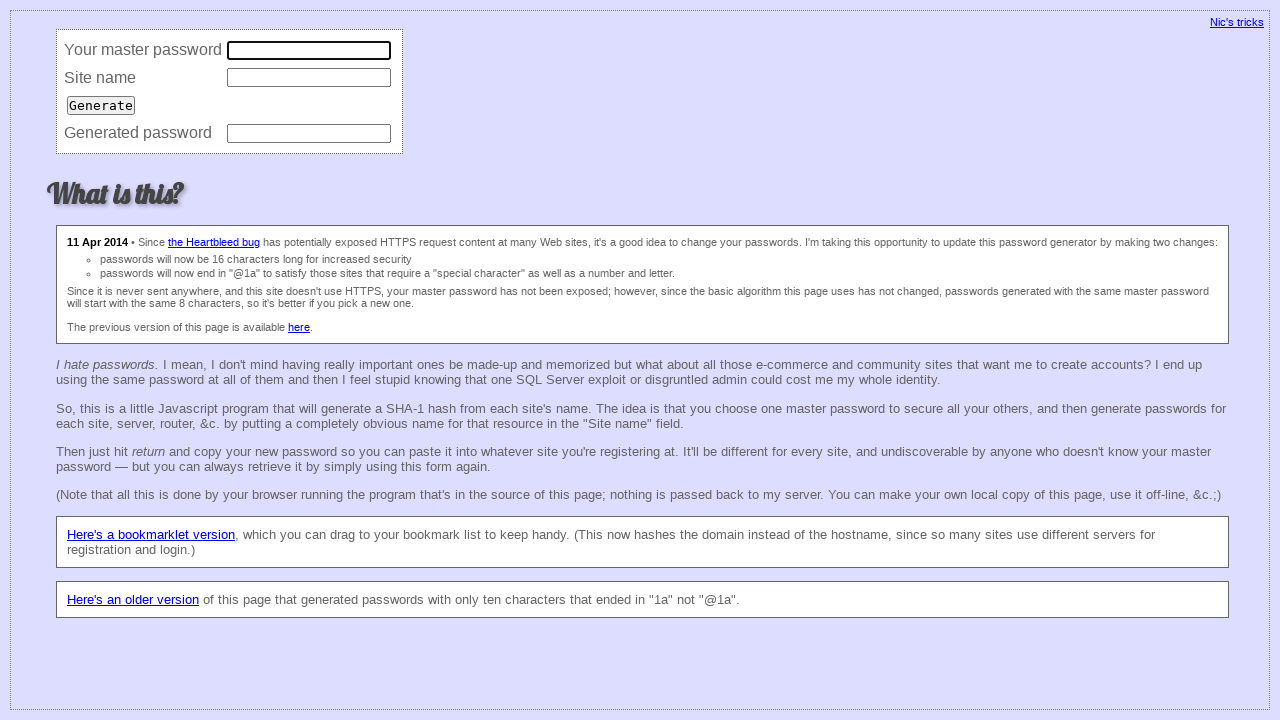

Entered master password 'qwe123' on input[name='master']
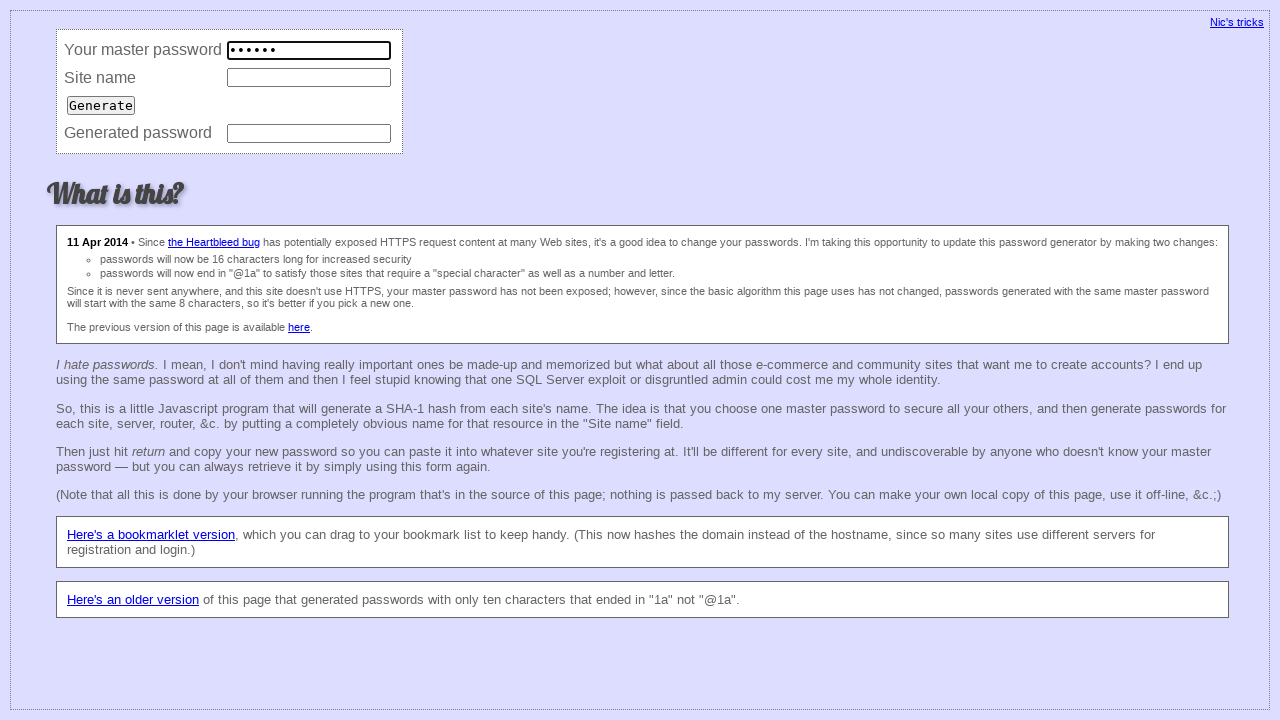

Entered site name 'gmail.com' on input[name='site']
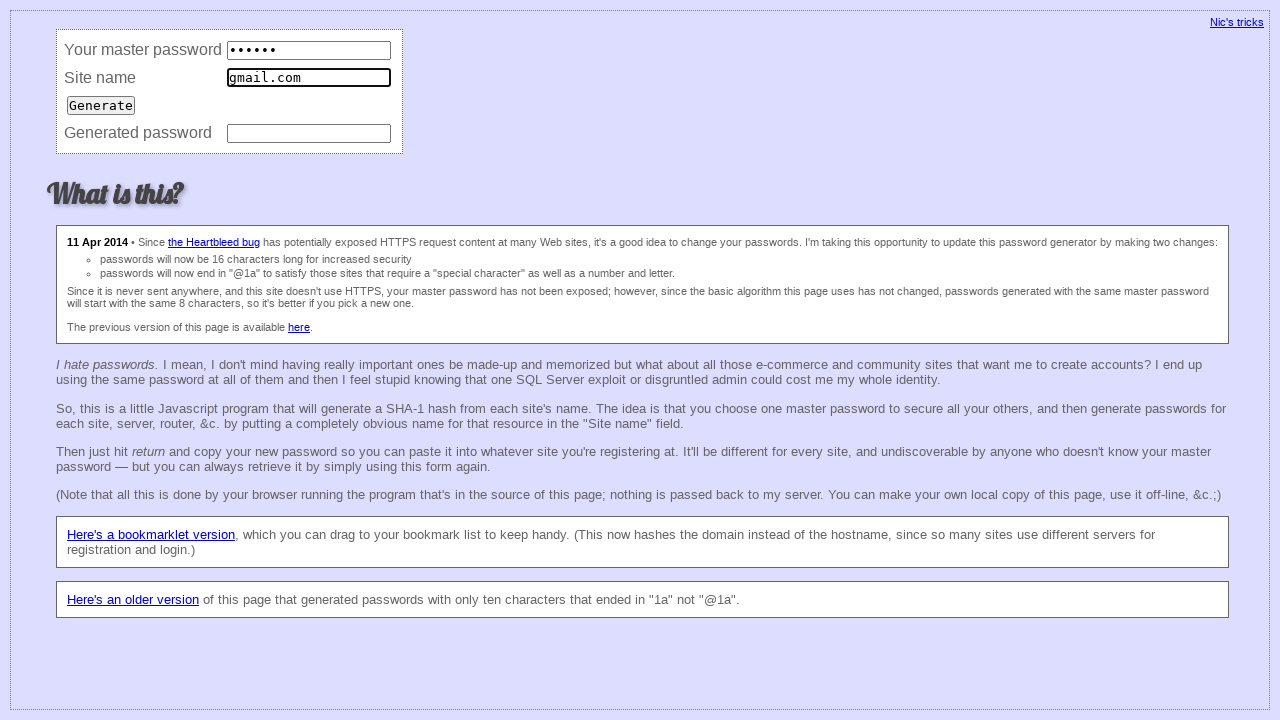

Pressed Enter key in site name field to submit form on input[name='site']
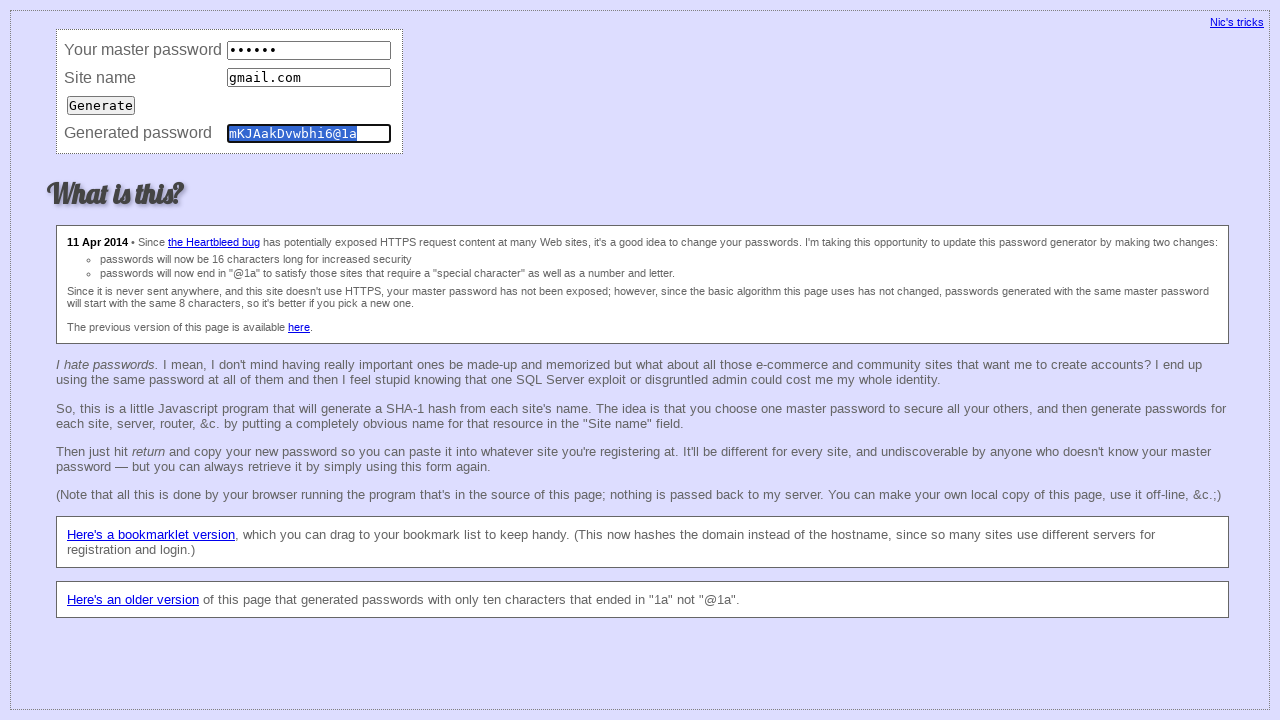

Password field appeared after pressing Enter
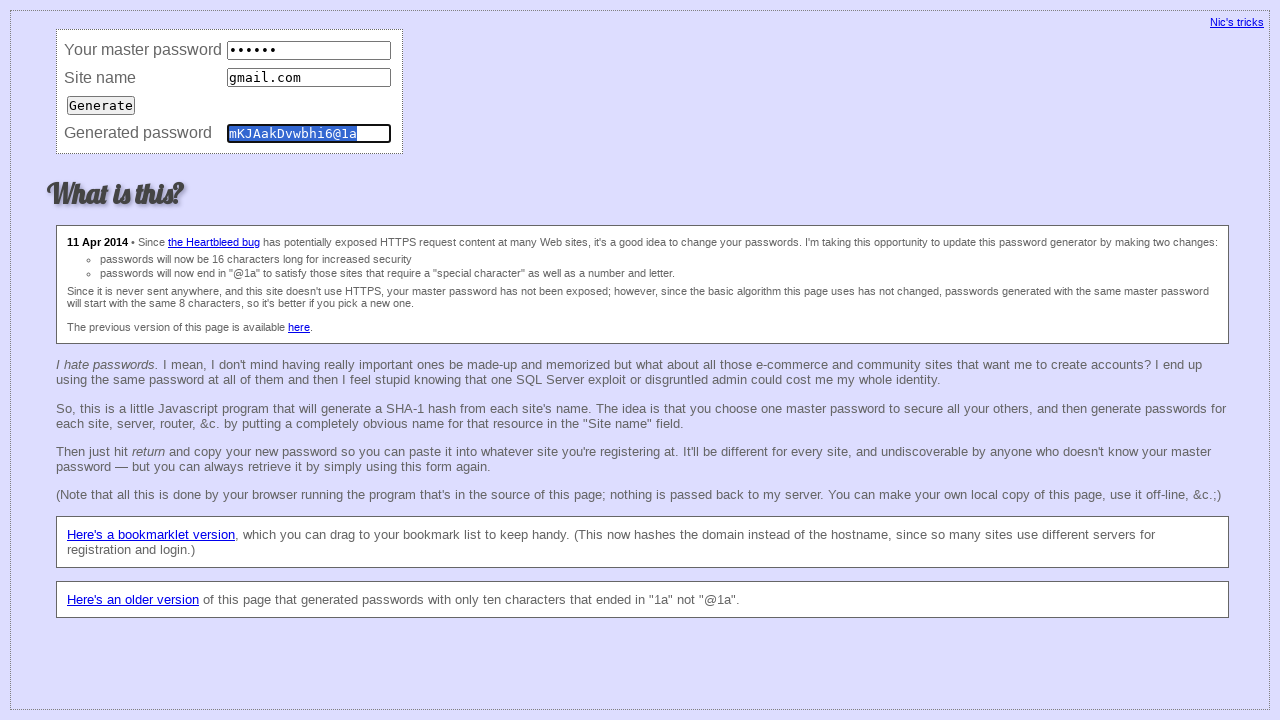

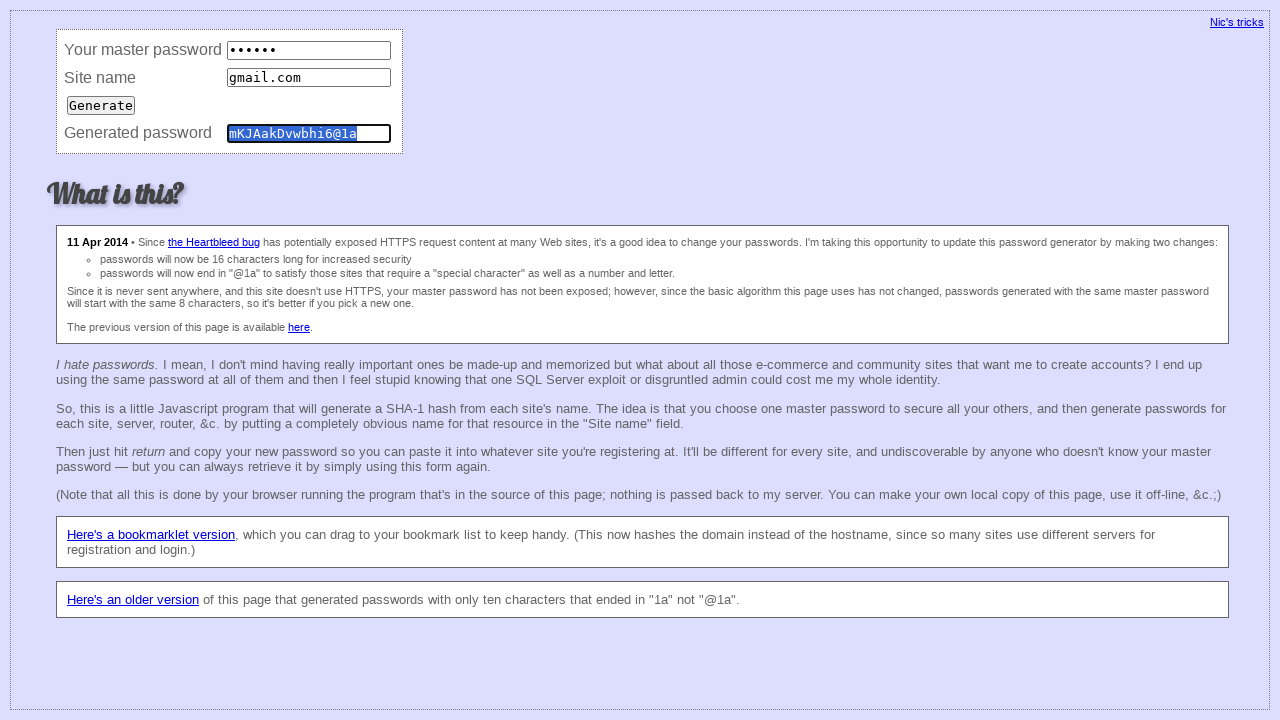